Tests dynamic value assignment by clicking a checkbox, extracting its label text, using that text to select a dropdown option, entering it in a text field, and verifying the value appears in an alert message.

Starting URL: https://rahulshettyacademy.com/AutomationPractice/

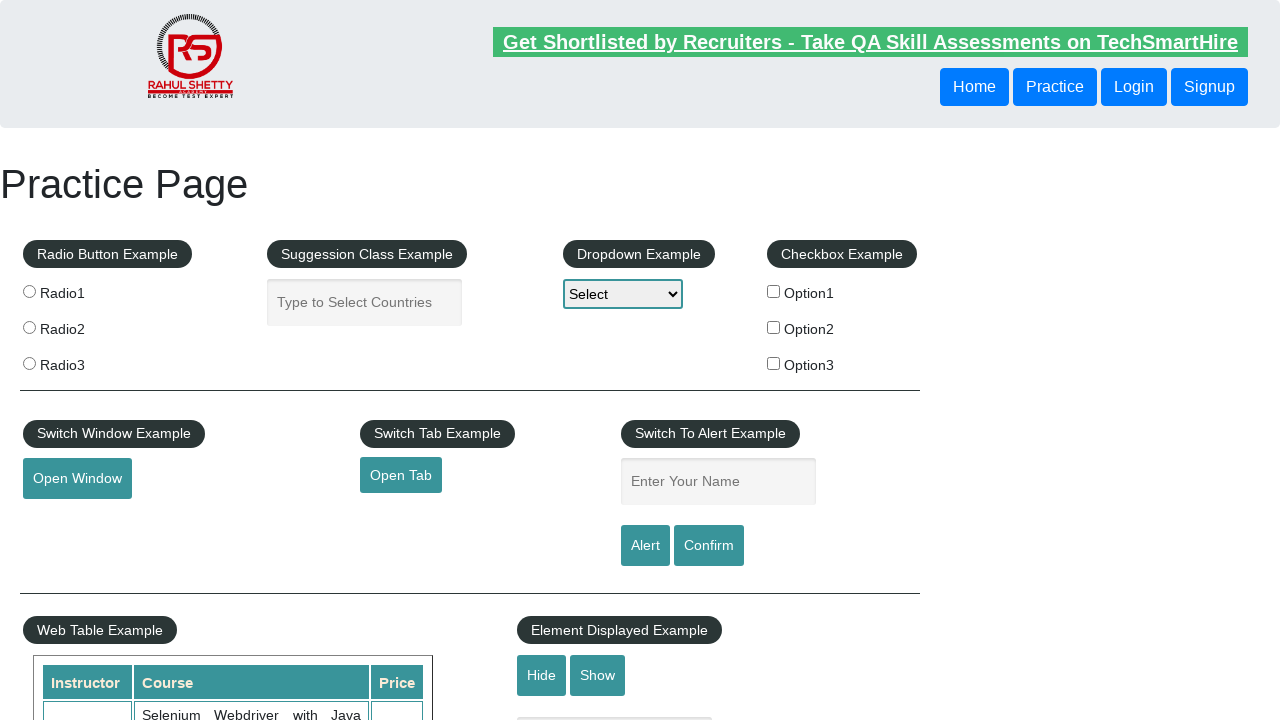

Clicked checkbox Option1 at (774, 291) on input#checkBoxOption1
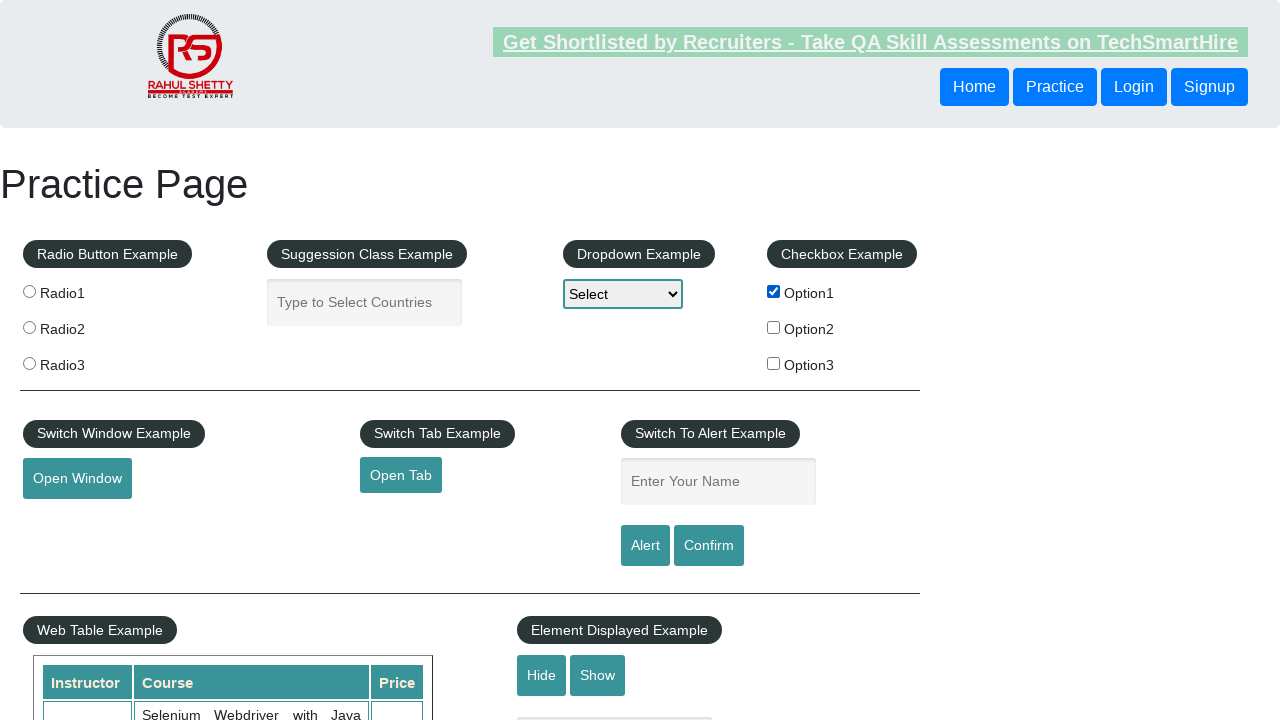

Extracted checkbox label text: Option1
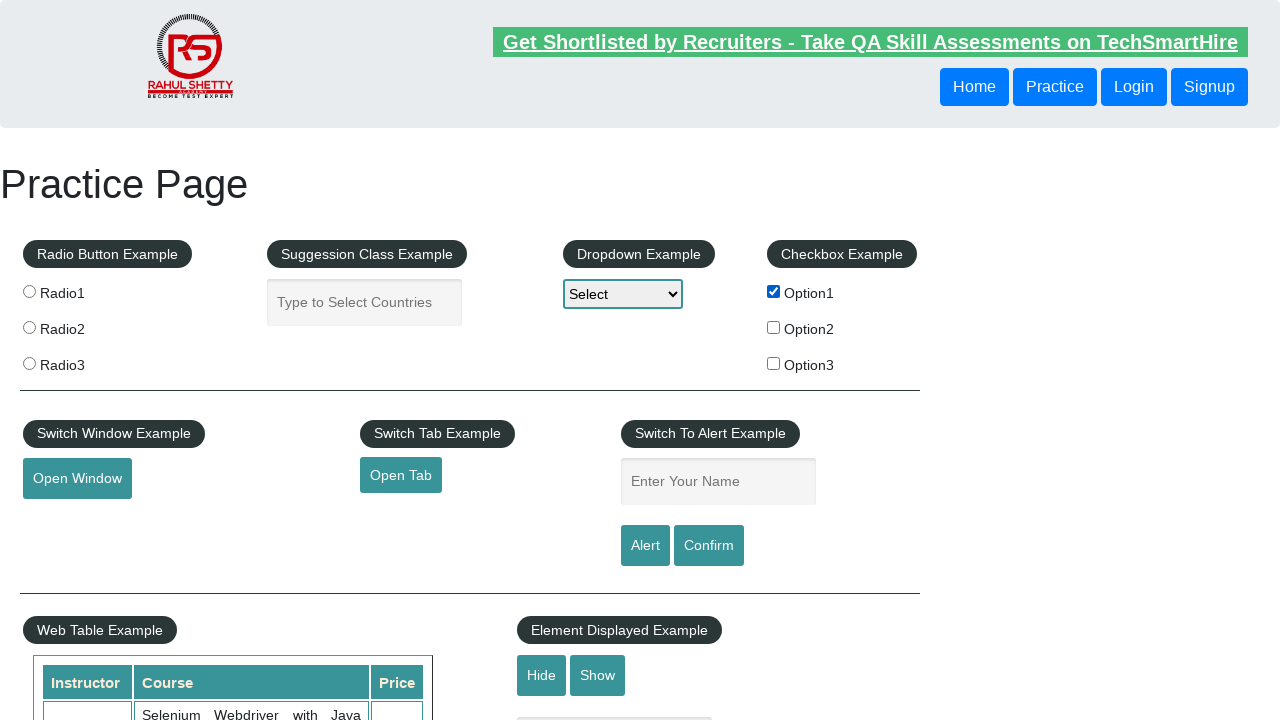

Selected 'Option1' from dropdown on #dropdown-class-example
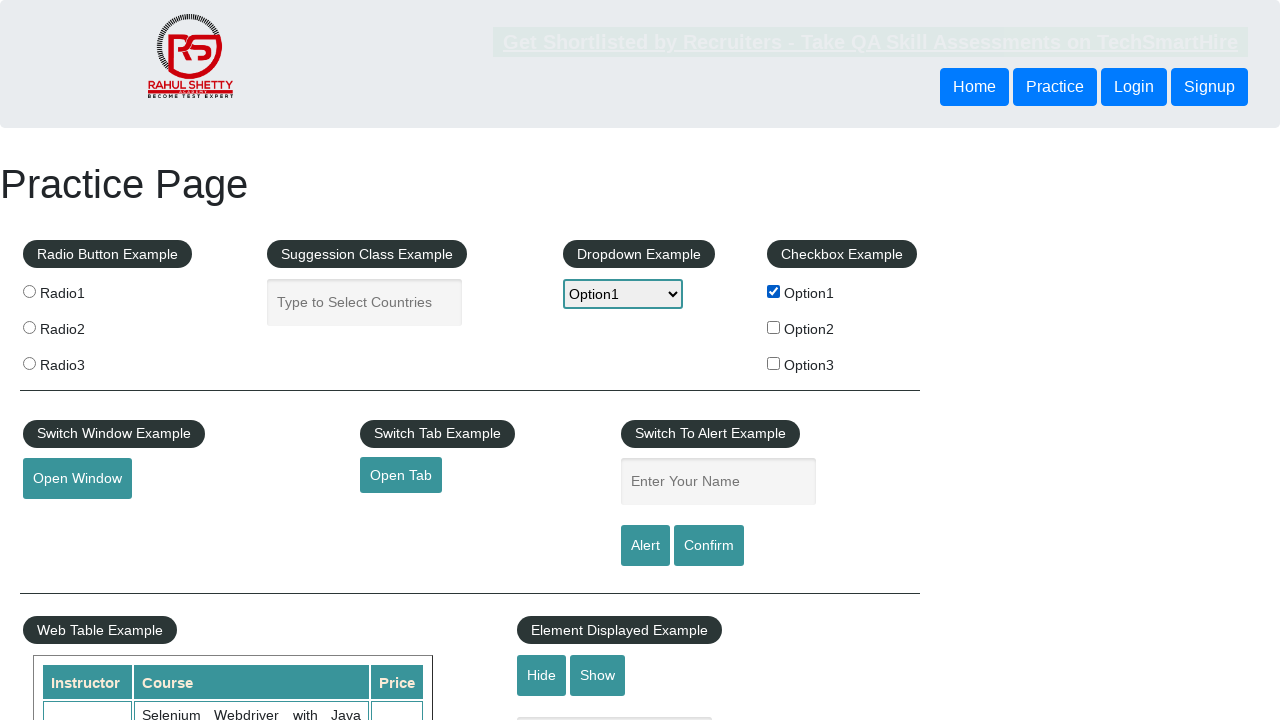

Filled name field with 'Option1' on input#name
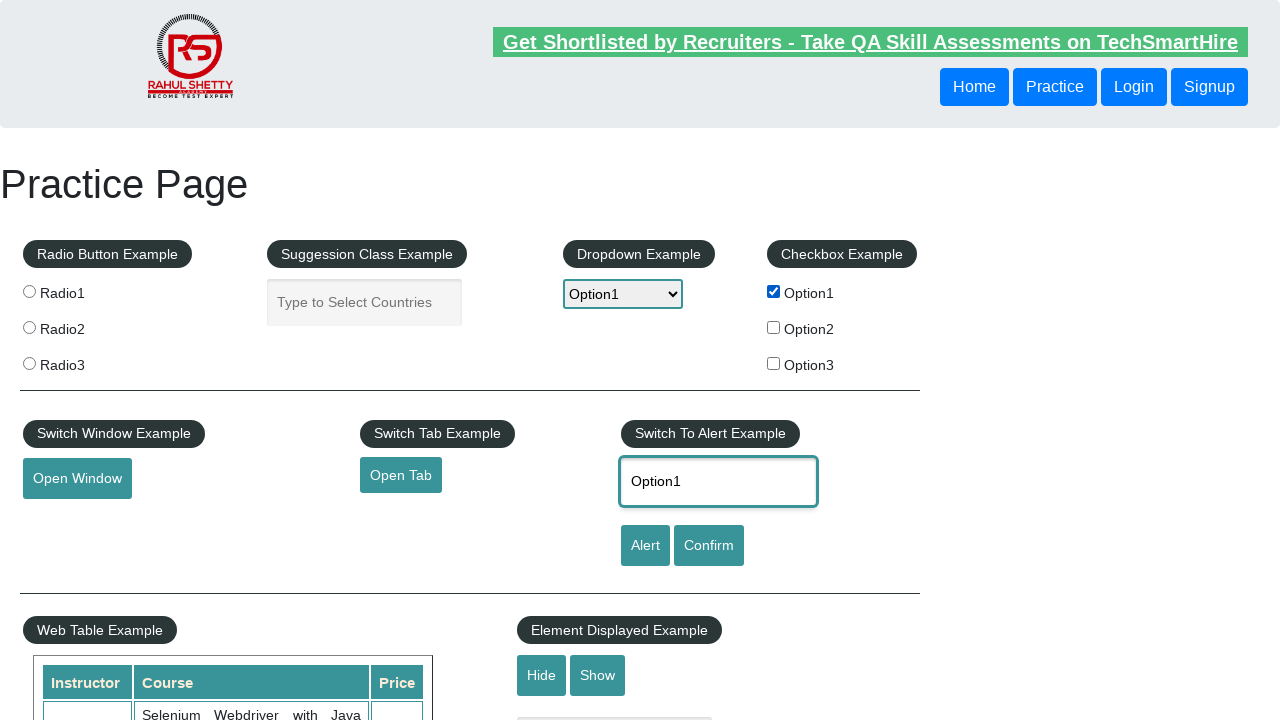

Clicked alert button at (645, 546) on input#alertbtn
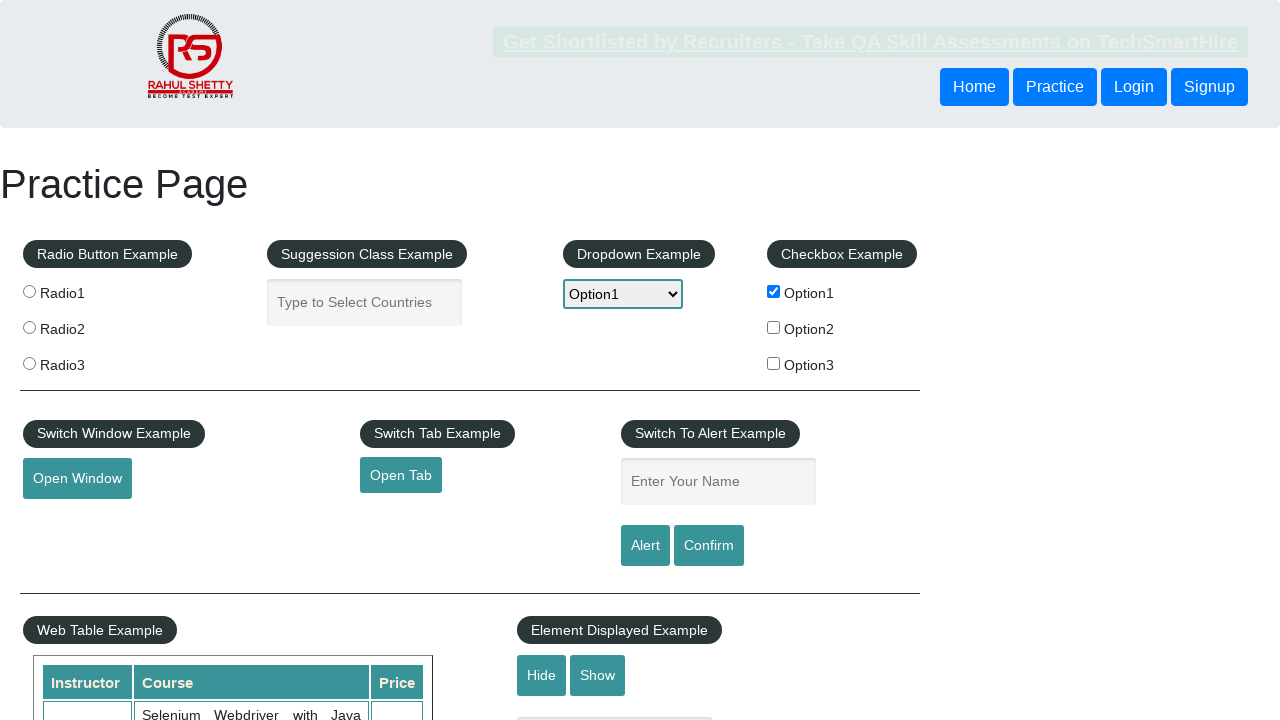

Retrieved alert message: None
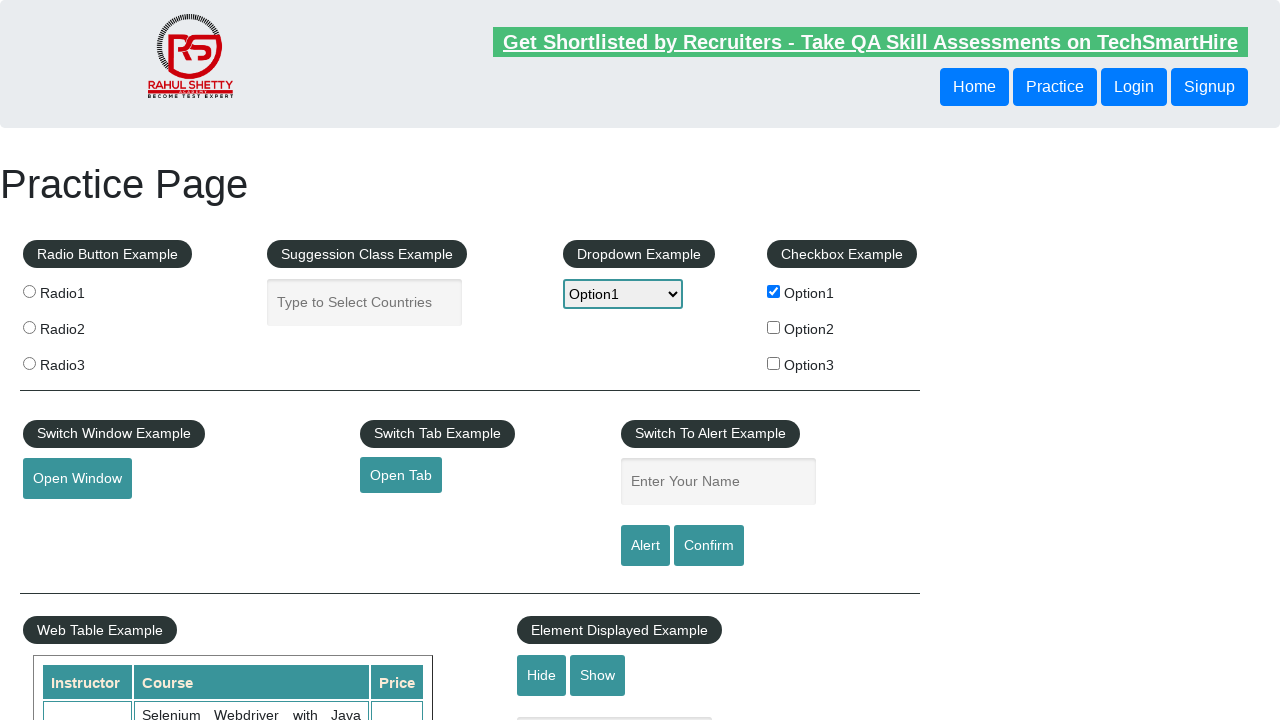

Alert dialog handler registered
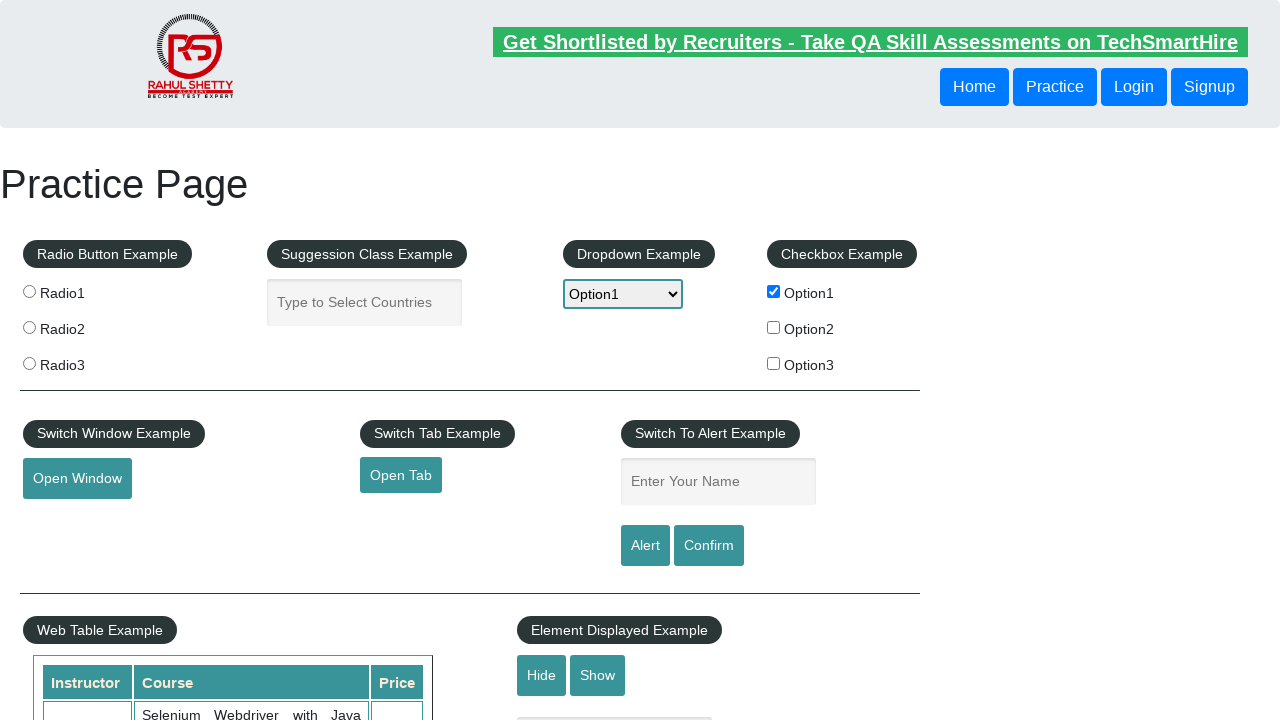

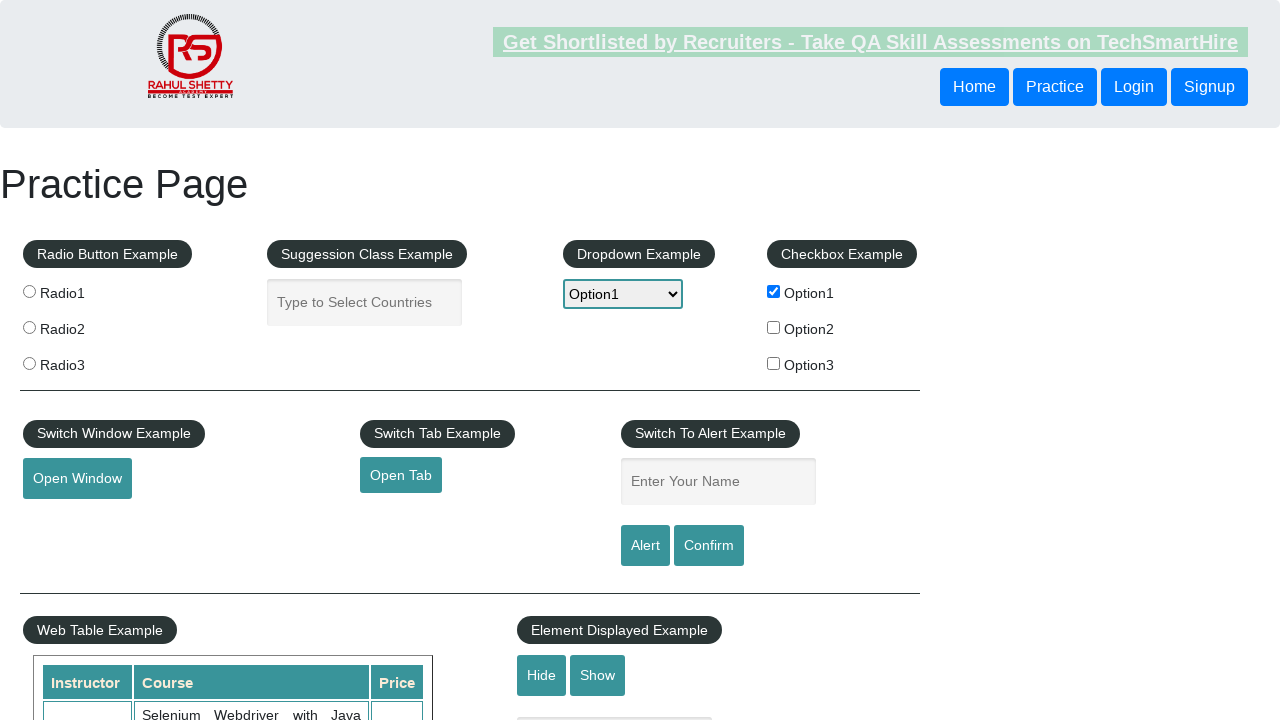